Tests notification message functionality by clicking a link to trigger a notification, verifying the message is displayed, then clicking again and checking for a success message.

Starting URL: http://the-internet.herokuapp.com/notification_message_rendered

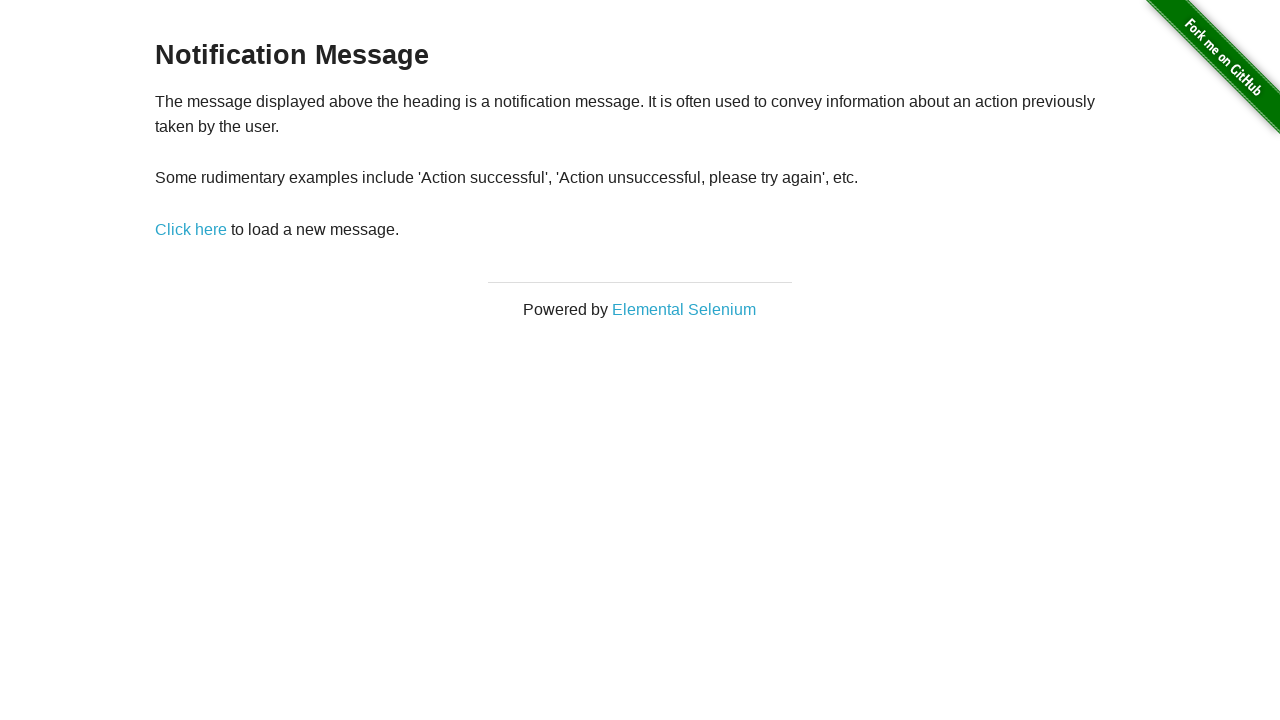

Clicked 'Click here' link to trigger notification message at (191, 229) on xpath=//*[@id='content']/div/p/a
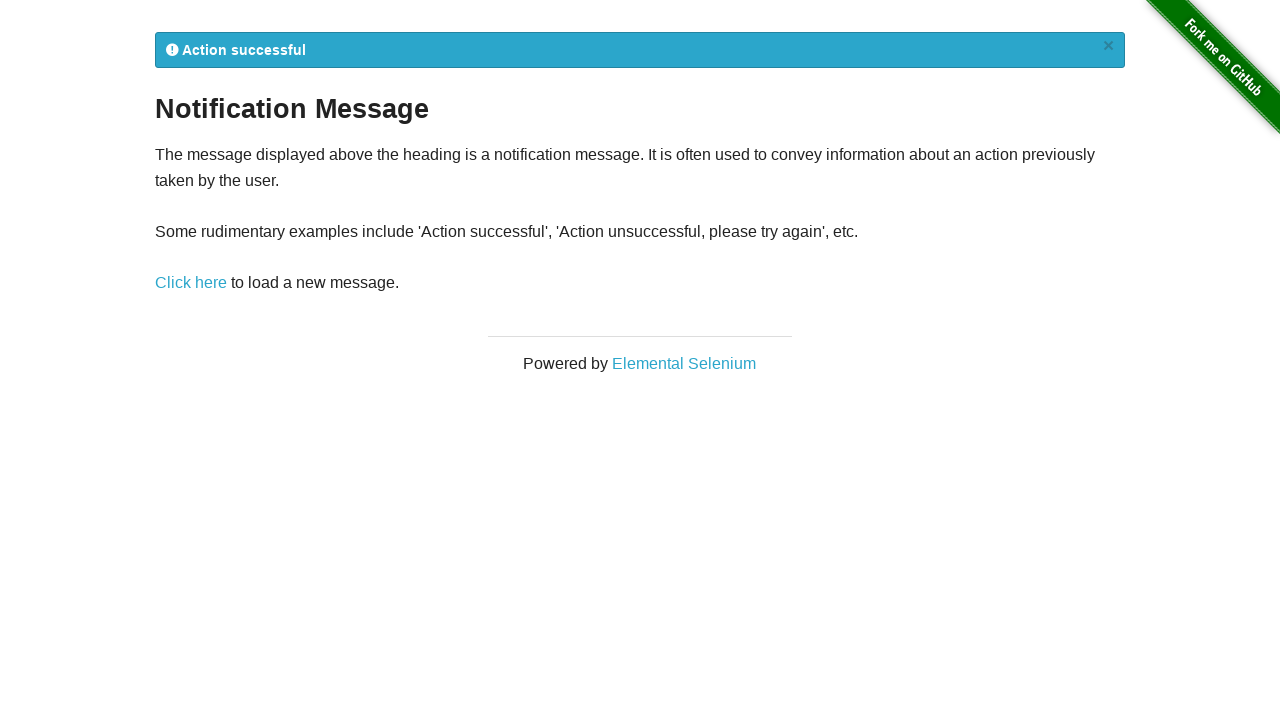

Flash message selector became visible
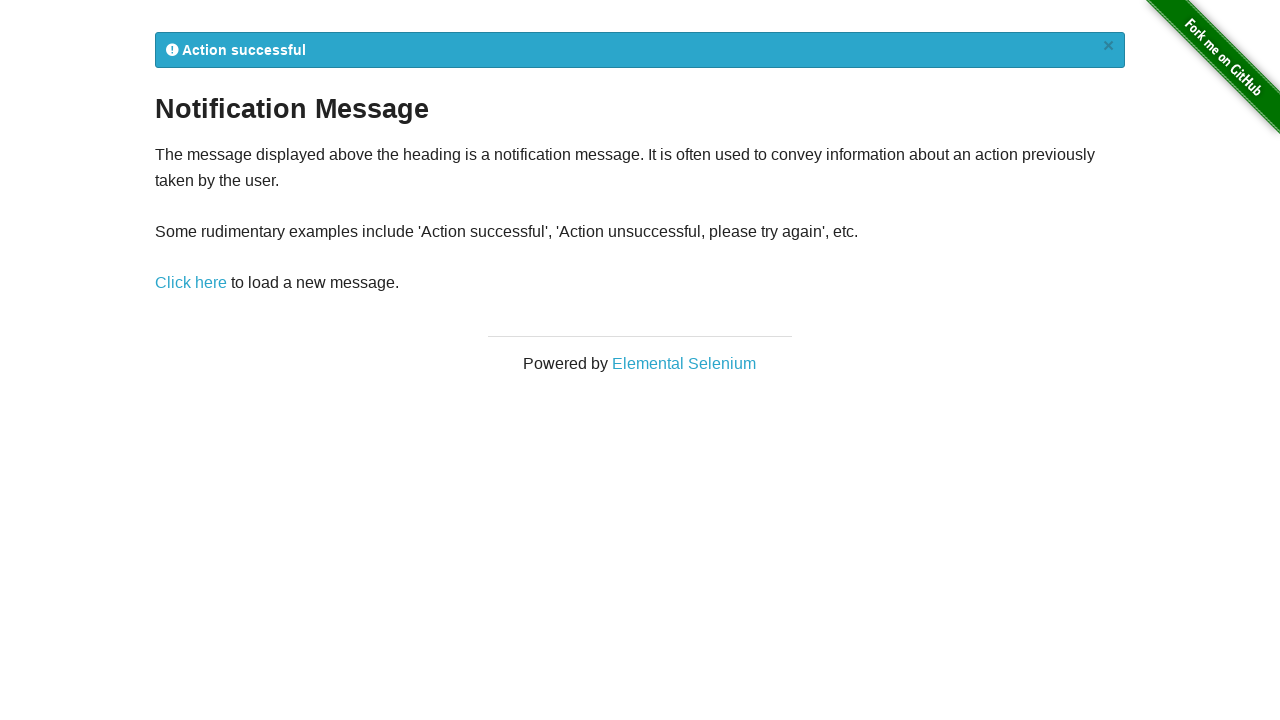

Located flash message element
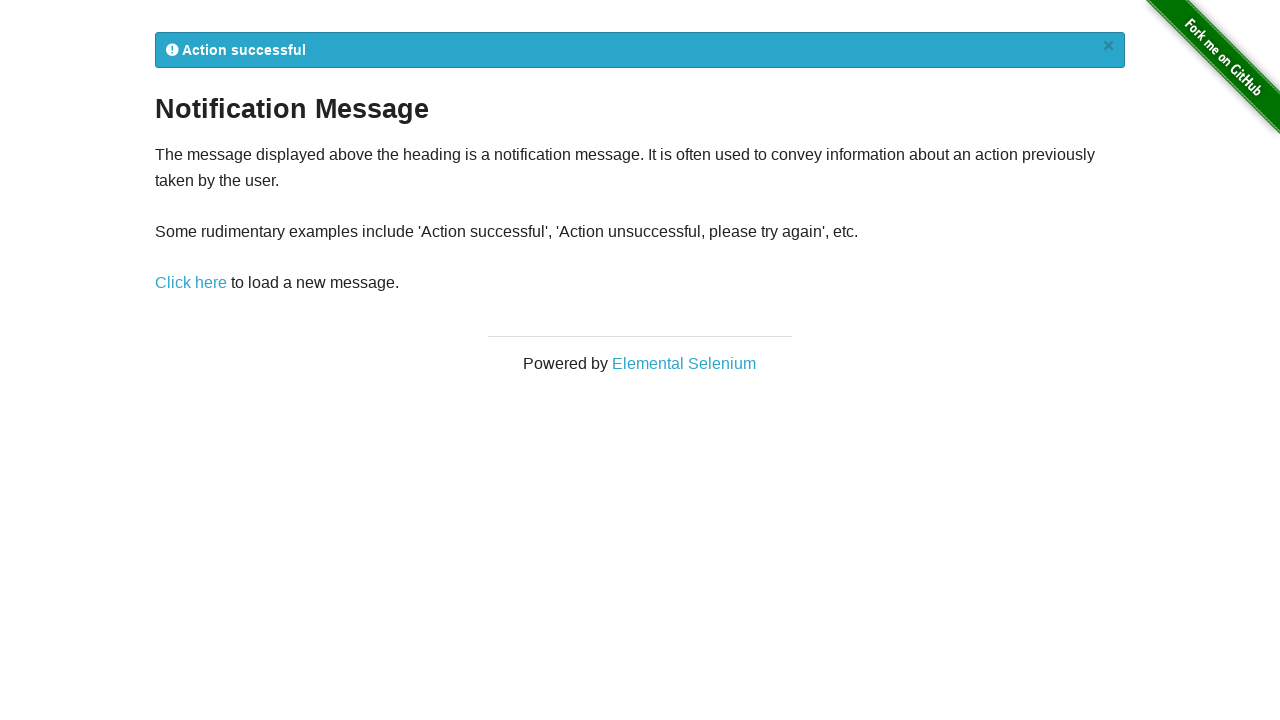

Verified first flash message is visible
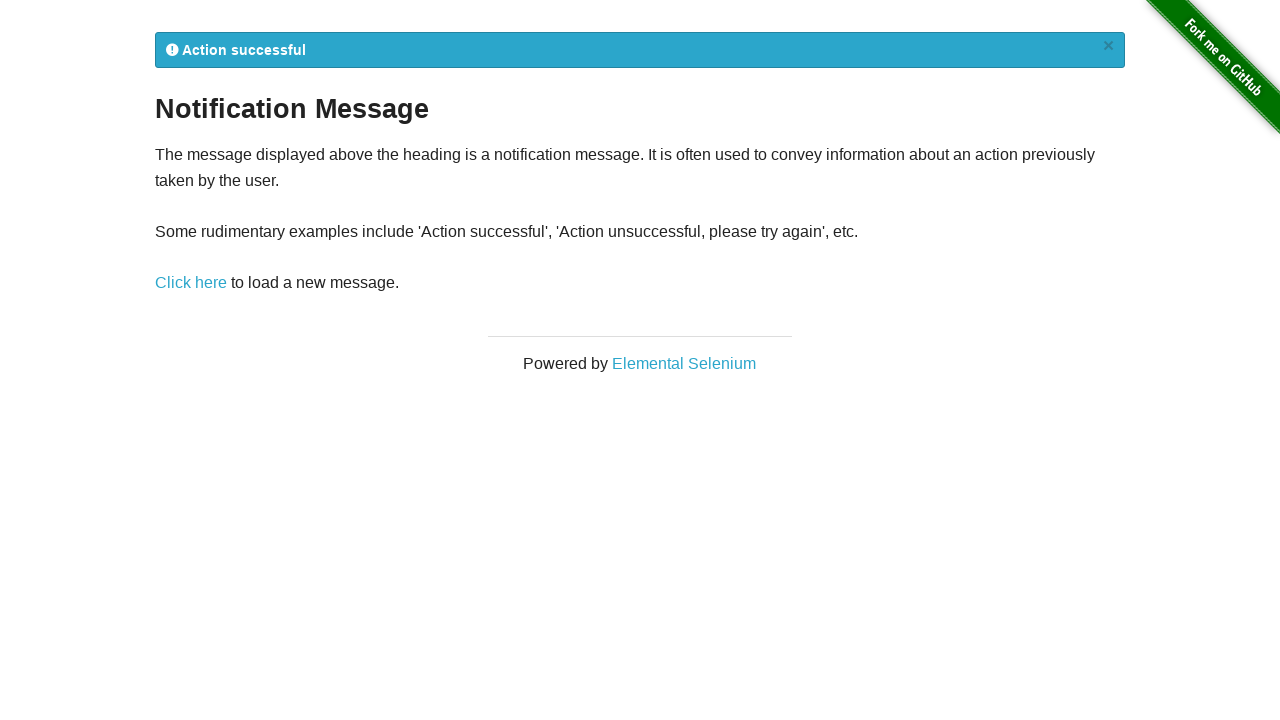

Clicked 'Click here' link again to trigger another notification at (191, 283) on xpath=//*[@id='content']/div/p/a
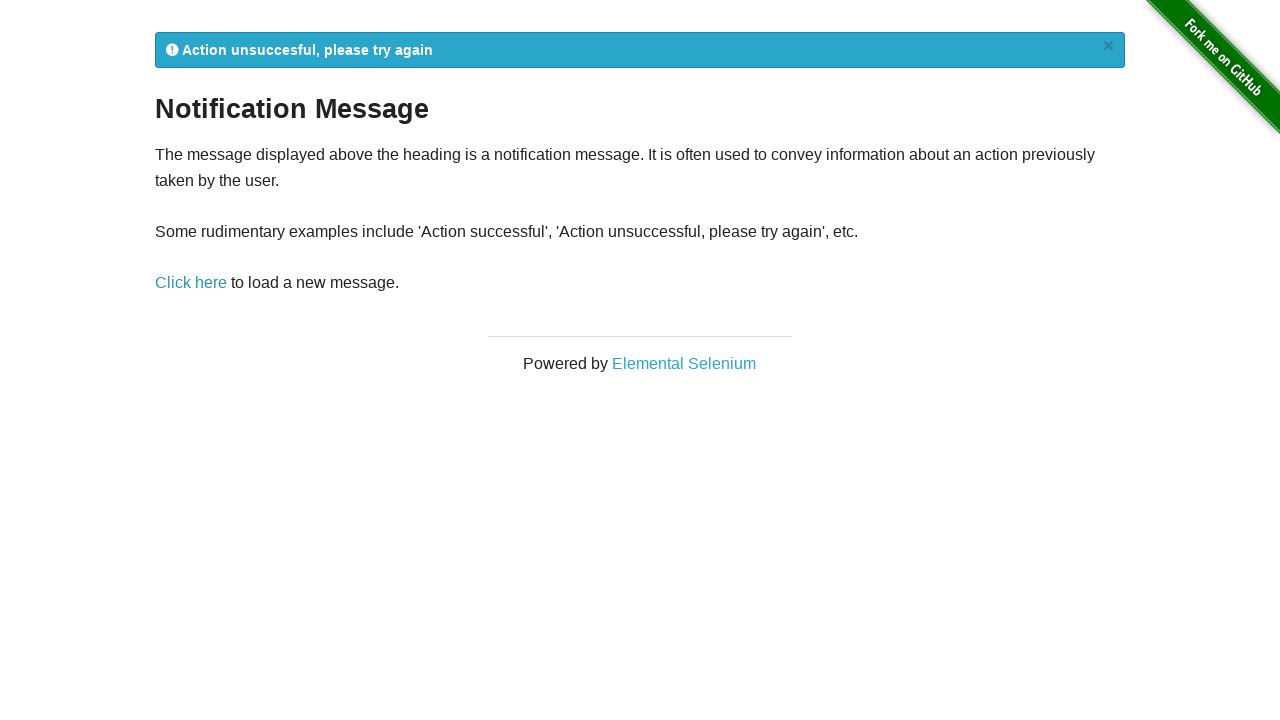

New flash message selector became visible
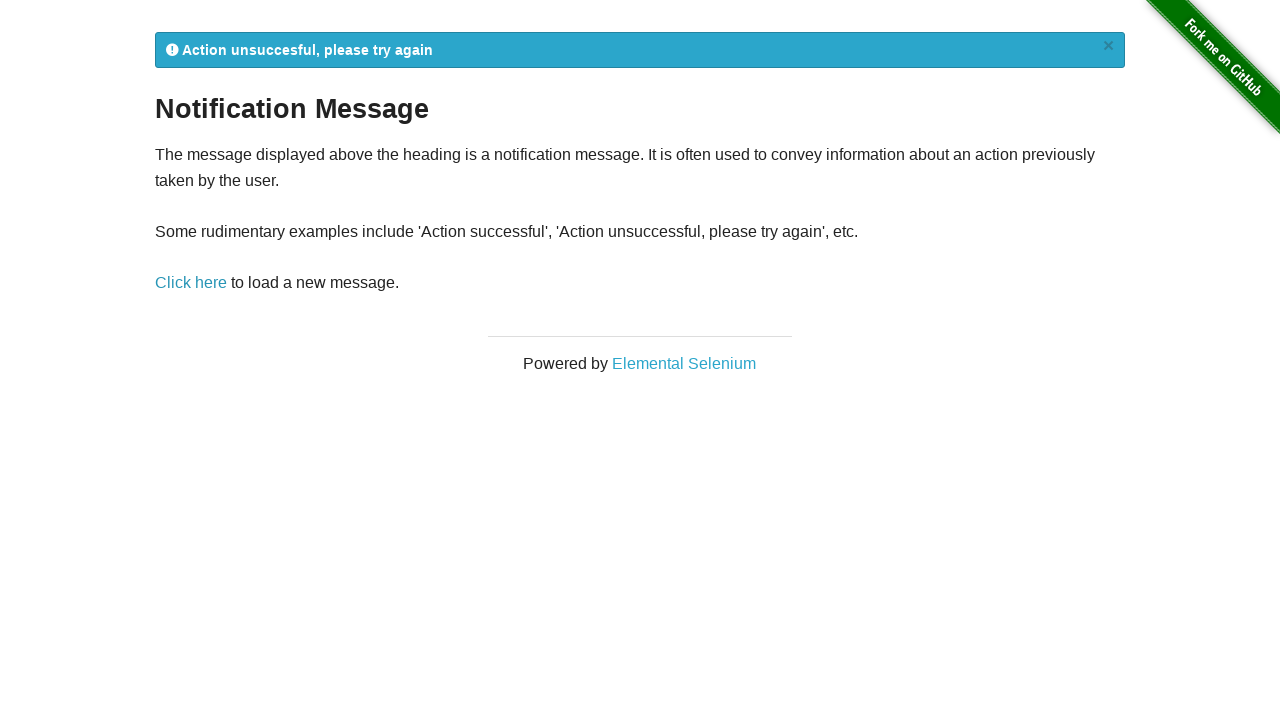

Located second flash message element
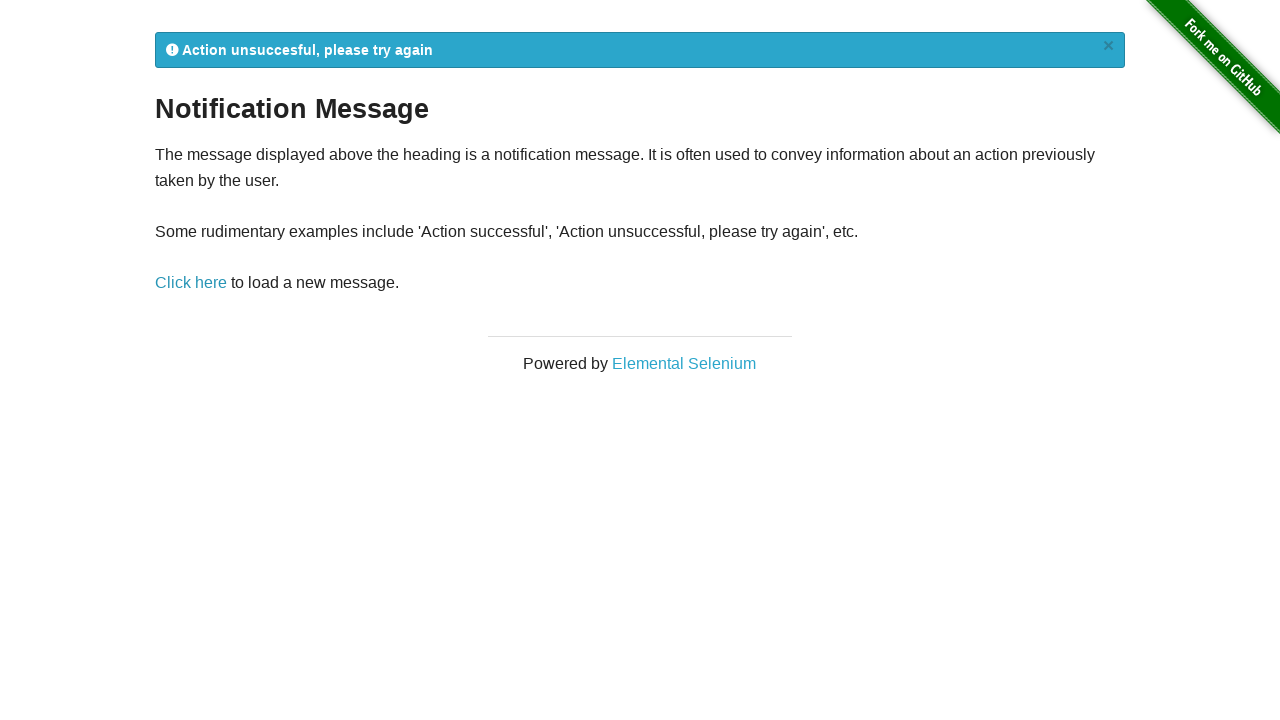

Retrieved text content from second flash message
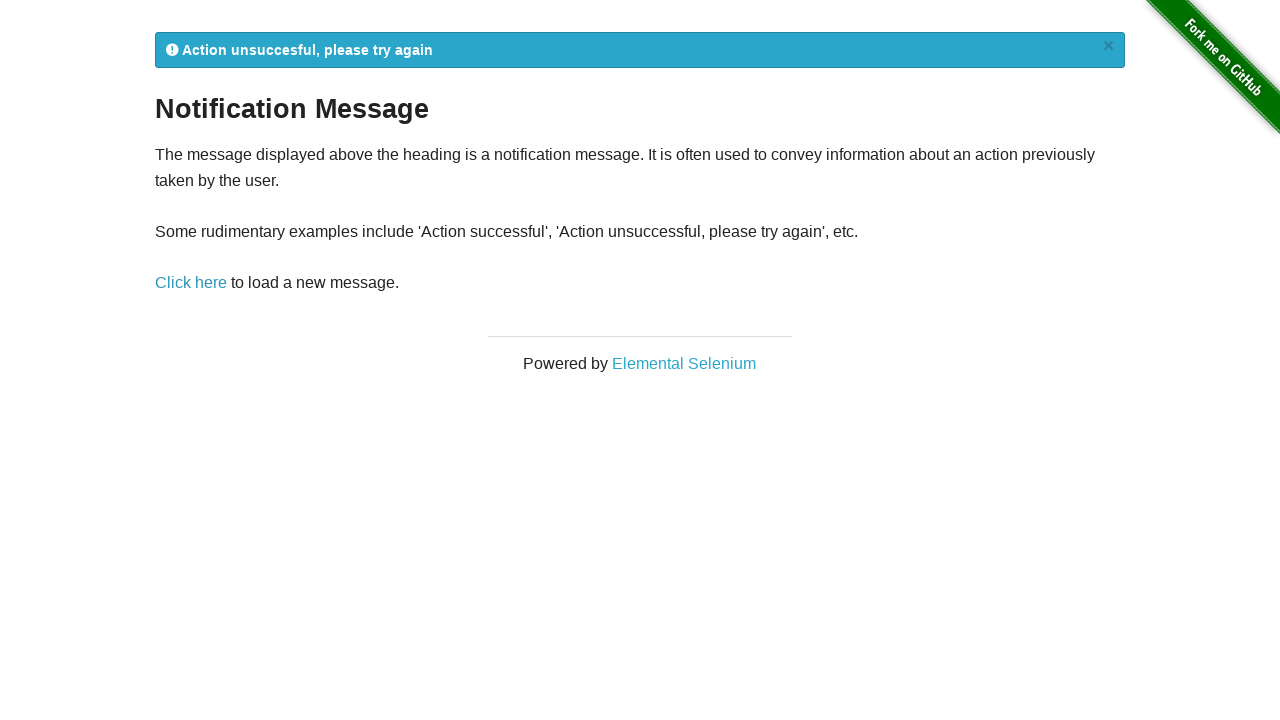

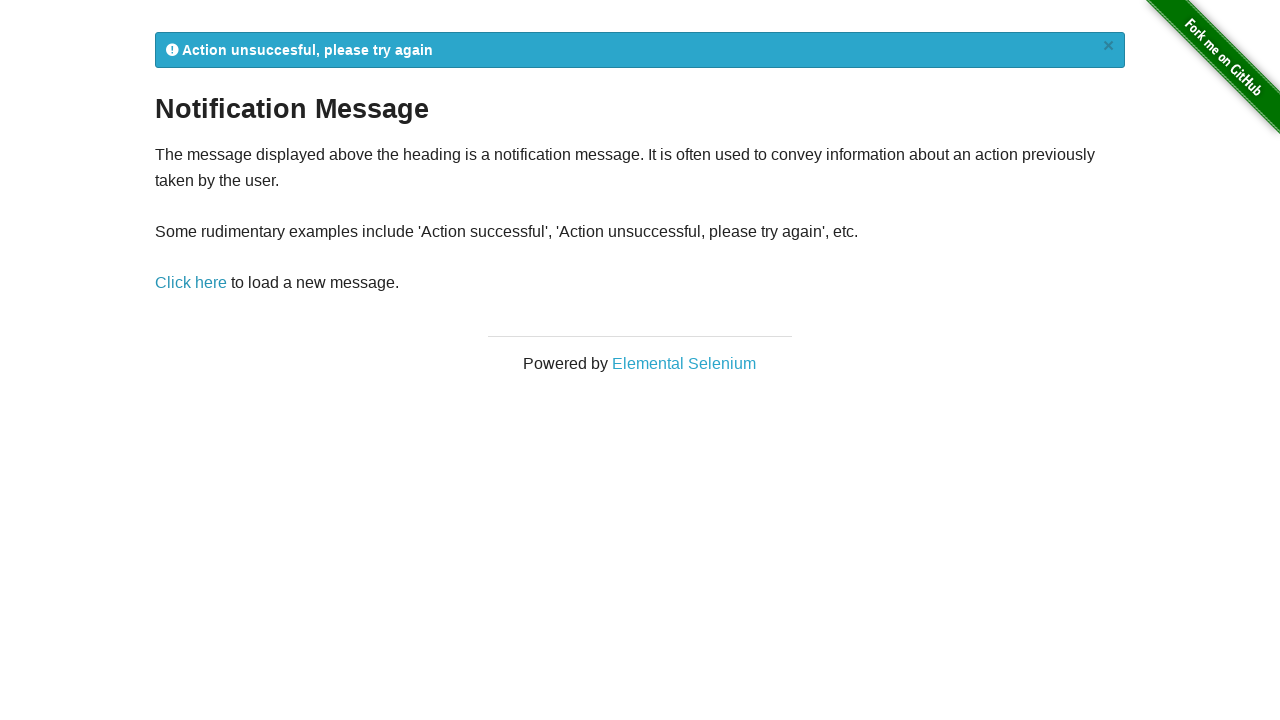